Tests JavaScript alert handling by clicking the first alert button, accepting the alert, and verifying the success message

Starting URL: https://testcenter.techproeducation.com/index.php?page=javascript-alerts

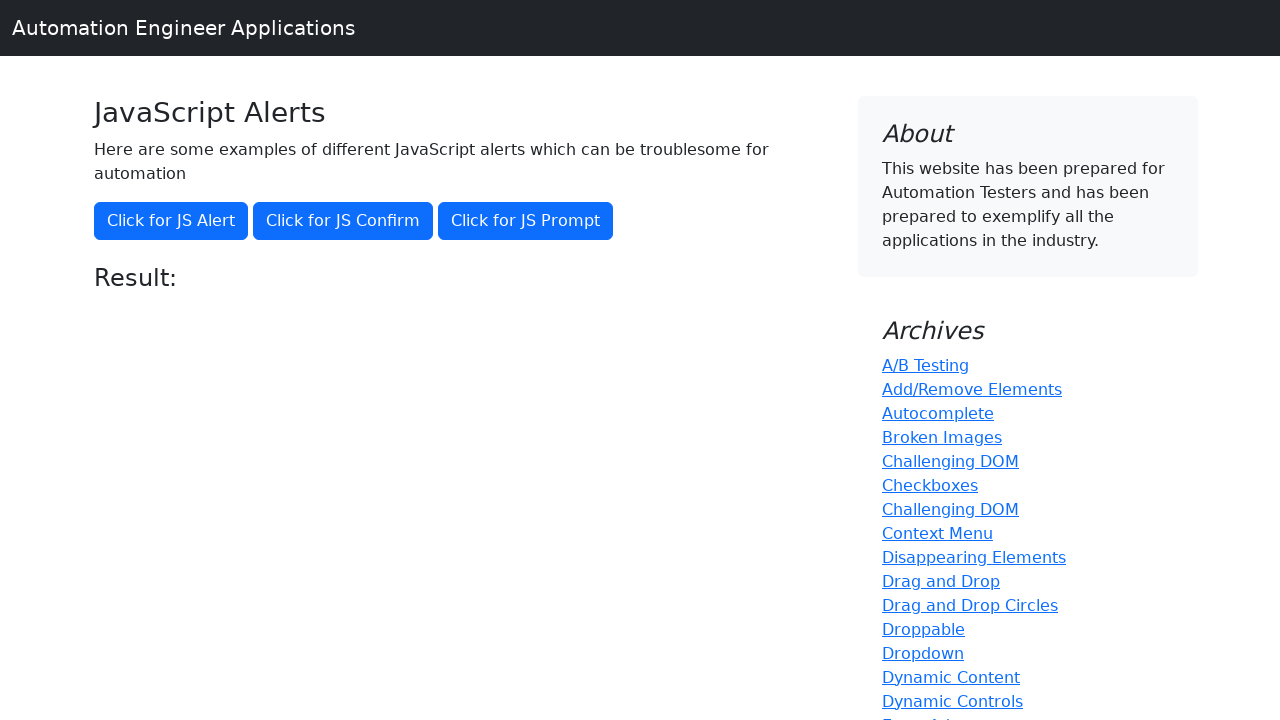

Clicked the first alert button at (171, 221) on xpath=//button[@onclick='jsAlert()']
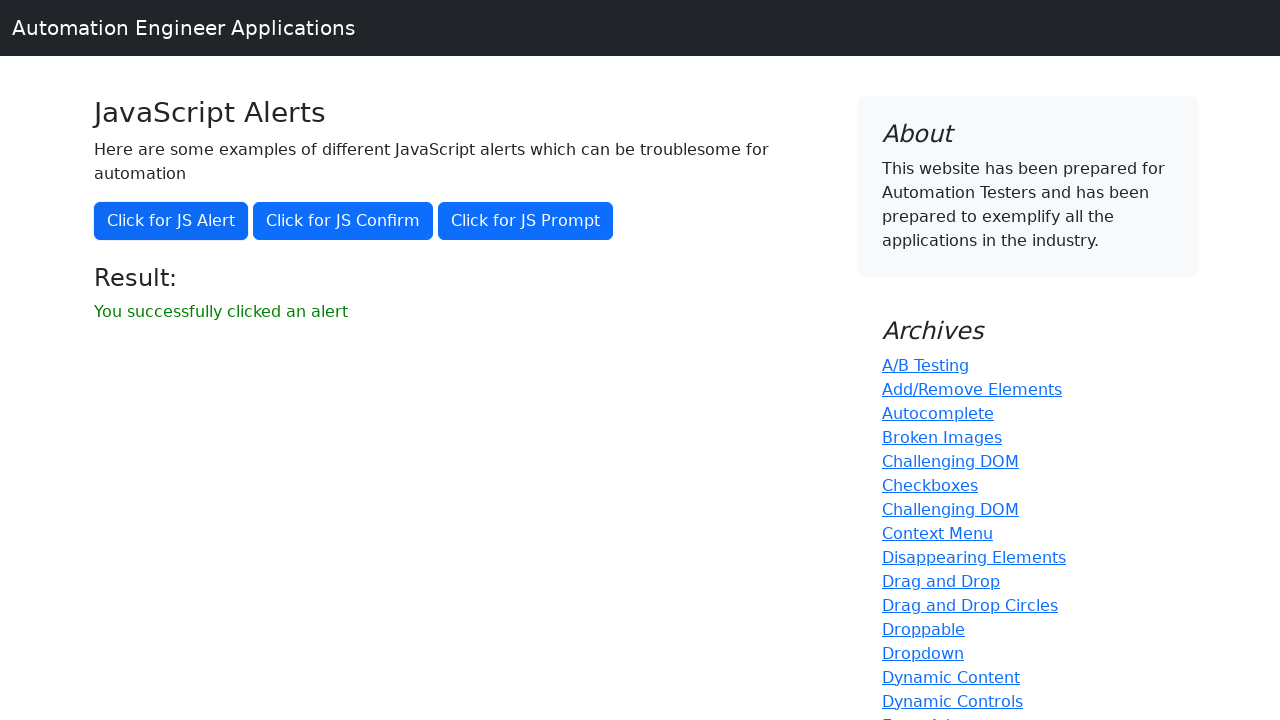

Set up dialog handler to accept alerts
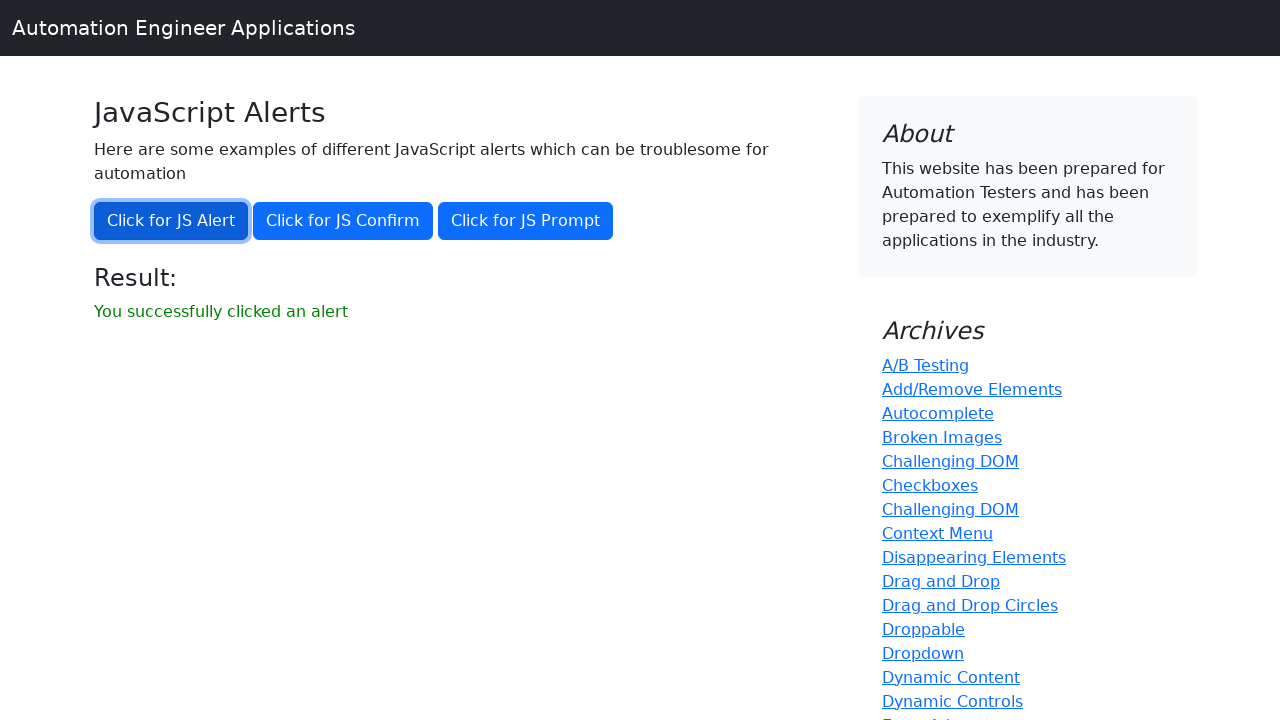

Waited for result message to appear and verified success
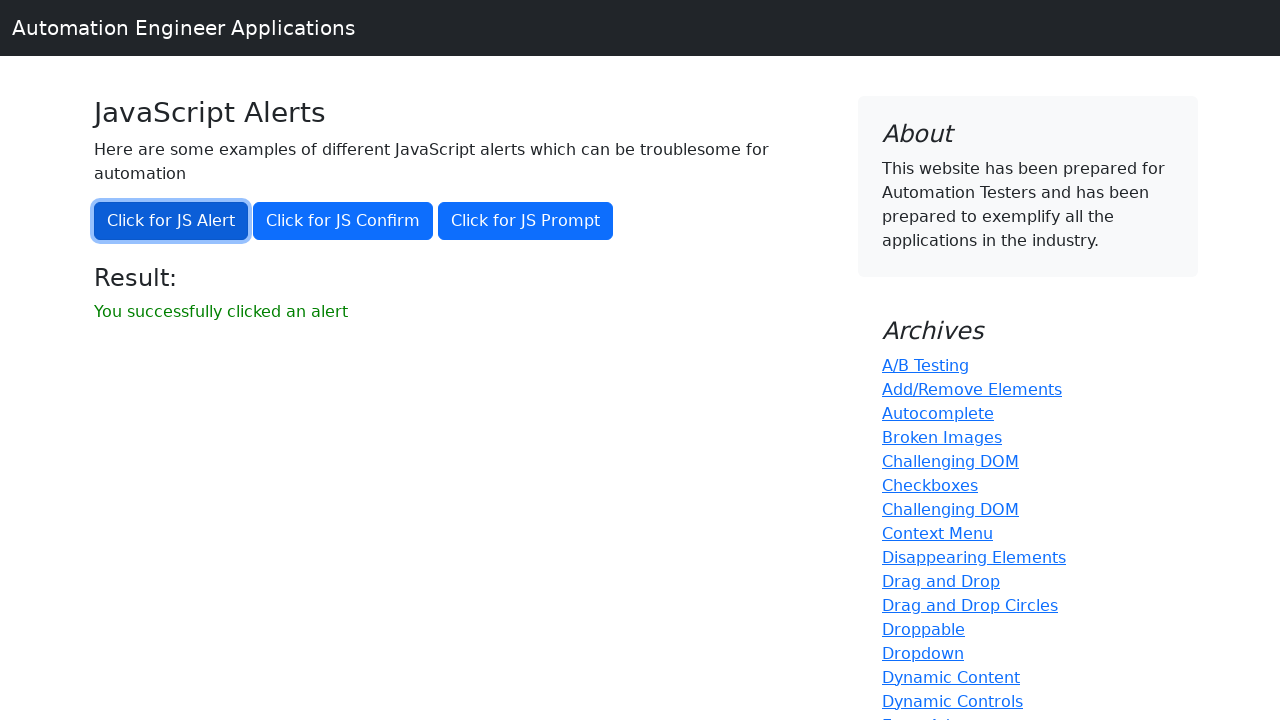

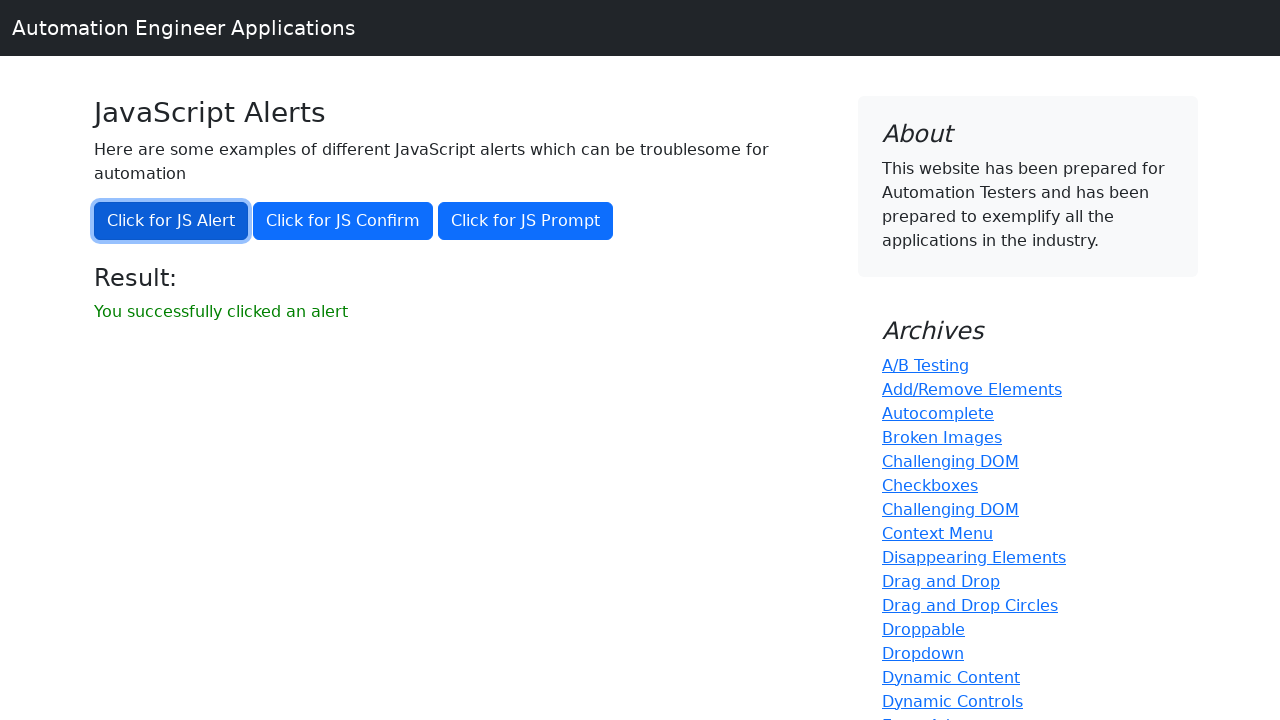